Tests JavaScript confirm dialog dismissal by clicking the JS Confirm button, dismissing the alert, and verifying the result message does not contain "successfully"

Starting URL: https://the-internet.herokuapp.com/javascript_alerts

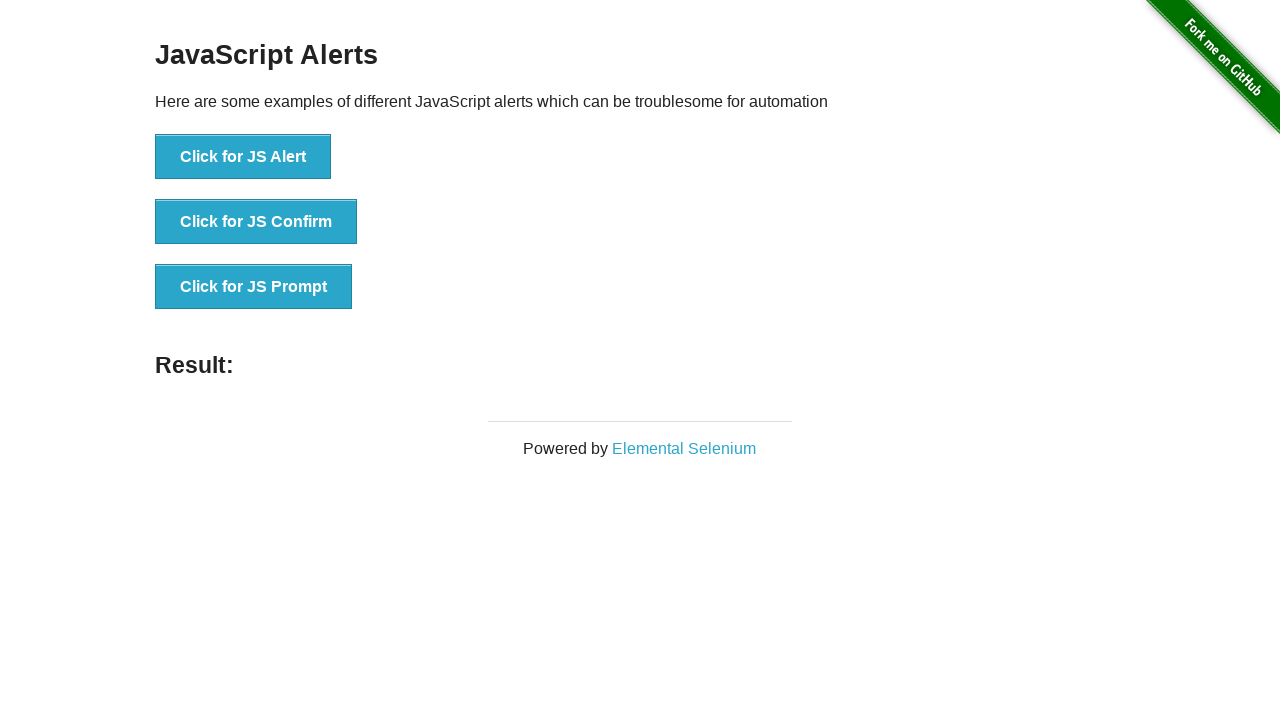

Set up dialog handler to dismiss alerts
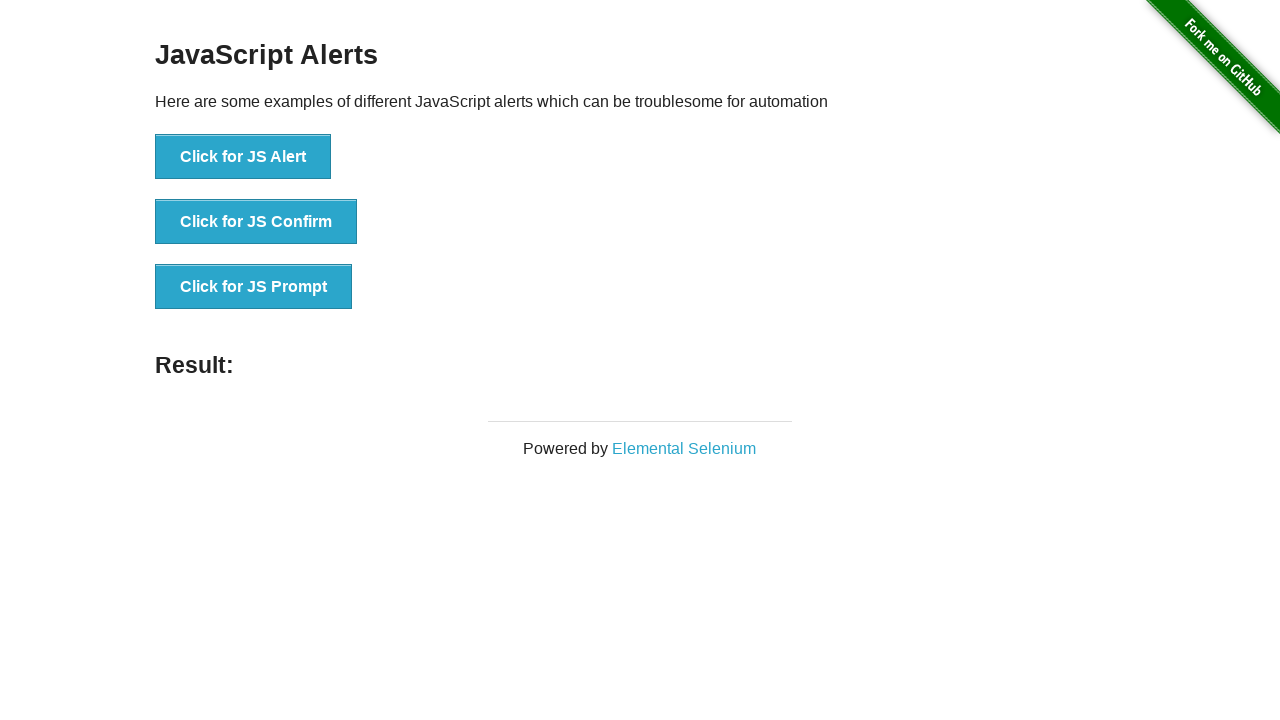

Clicked JS Confirm button at (256, 222) on button[onclick='jsConfirm()']
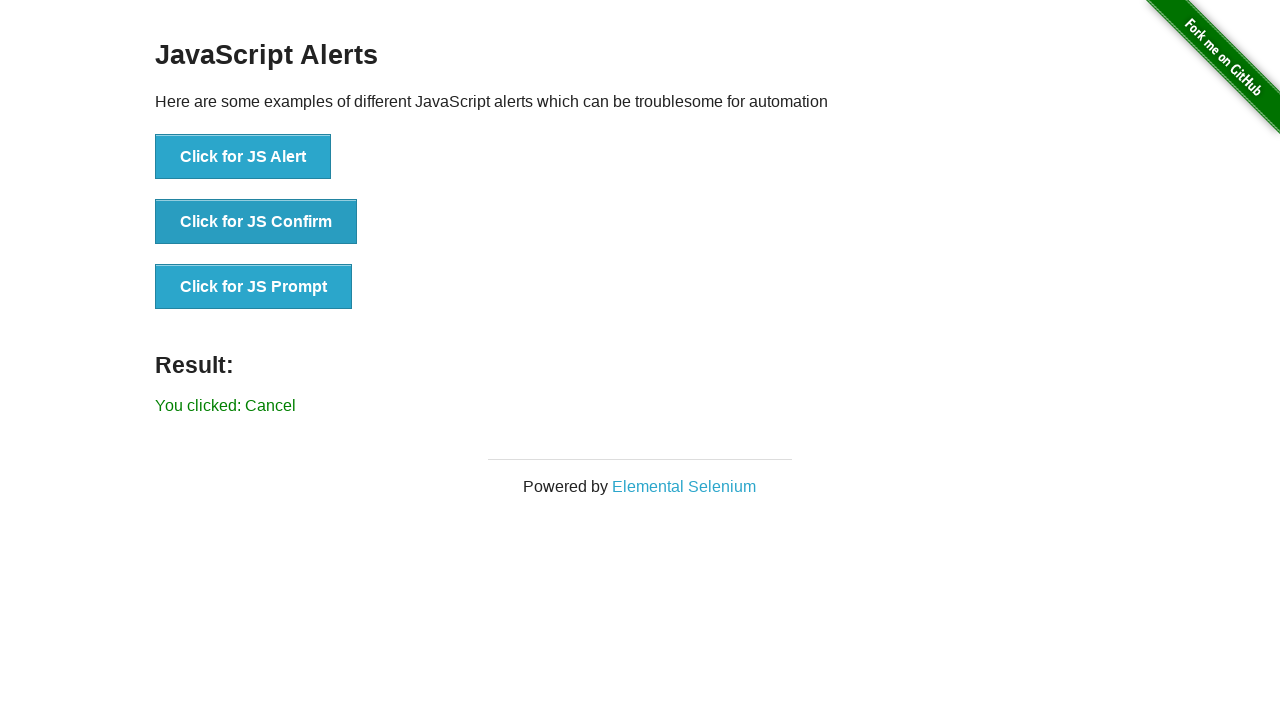

Result message element loaded
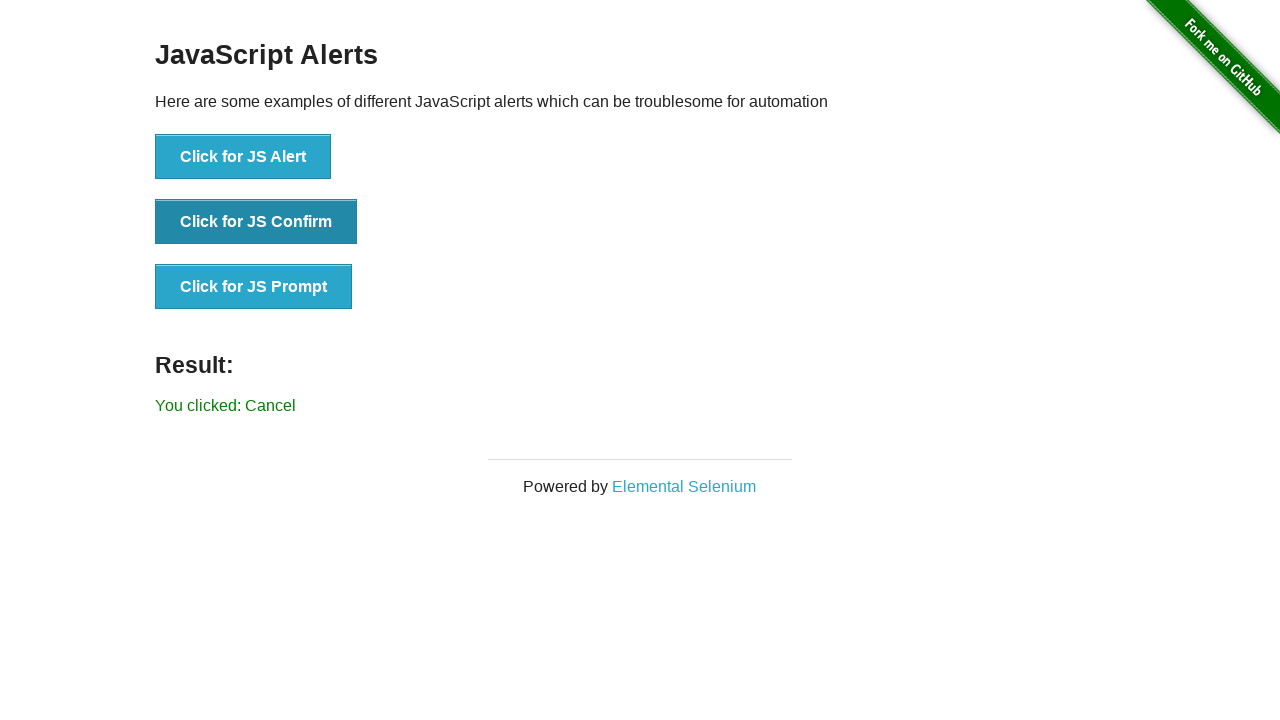

Retrieved result text: 'You clicked: Cancel'
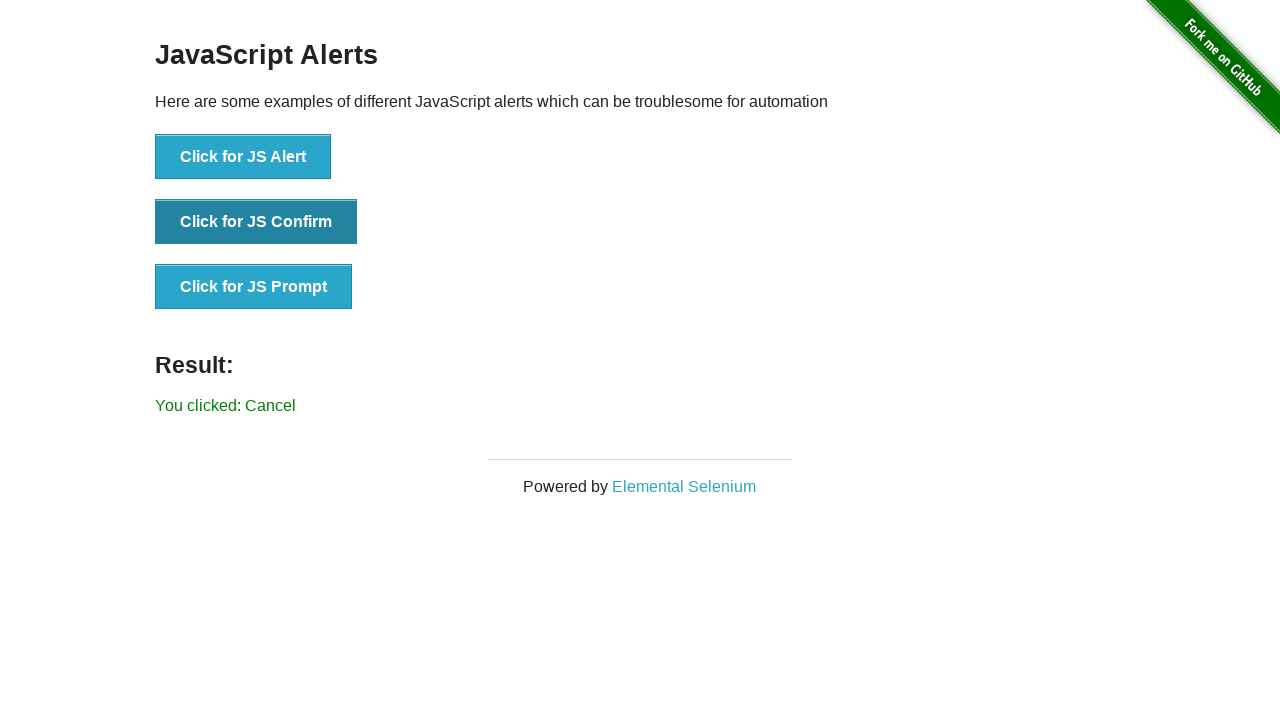

Verified result message does not contain 'successfully'
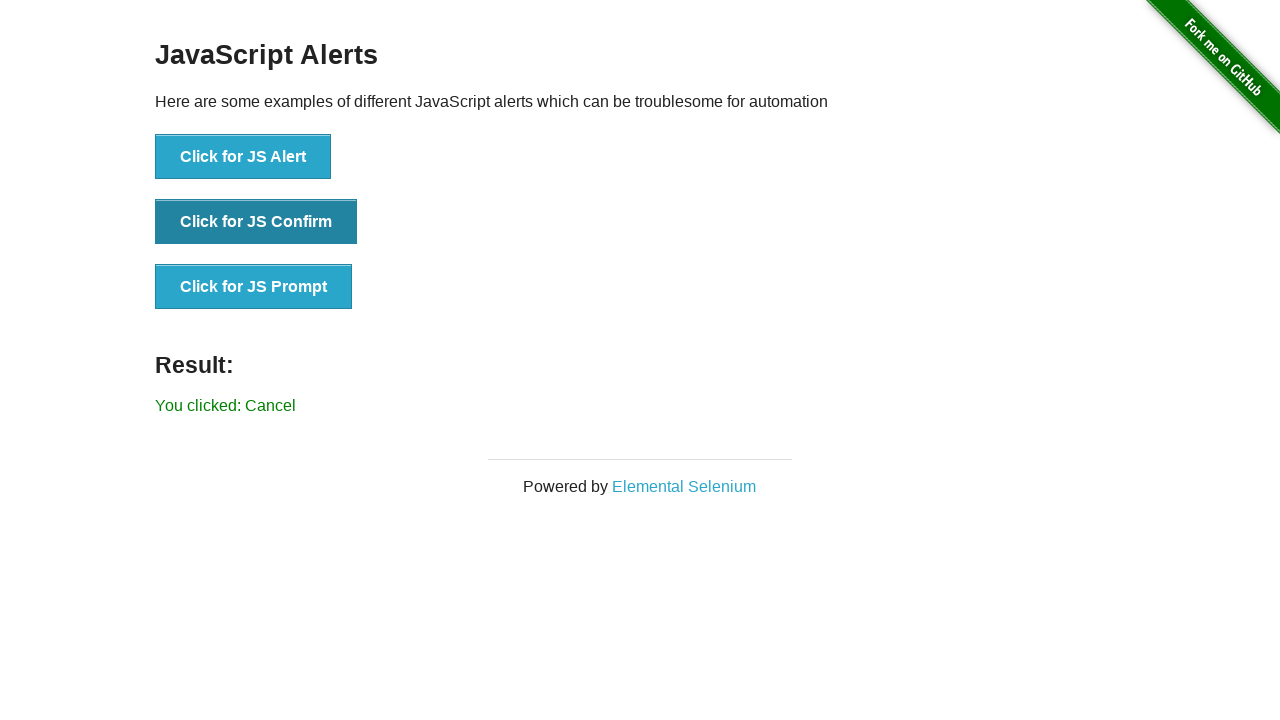

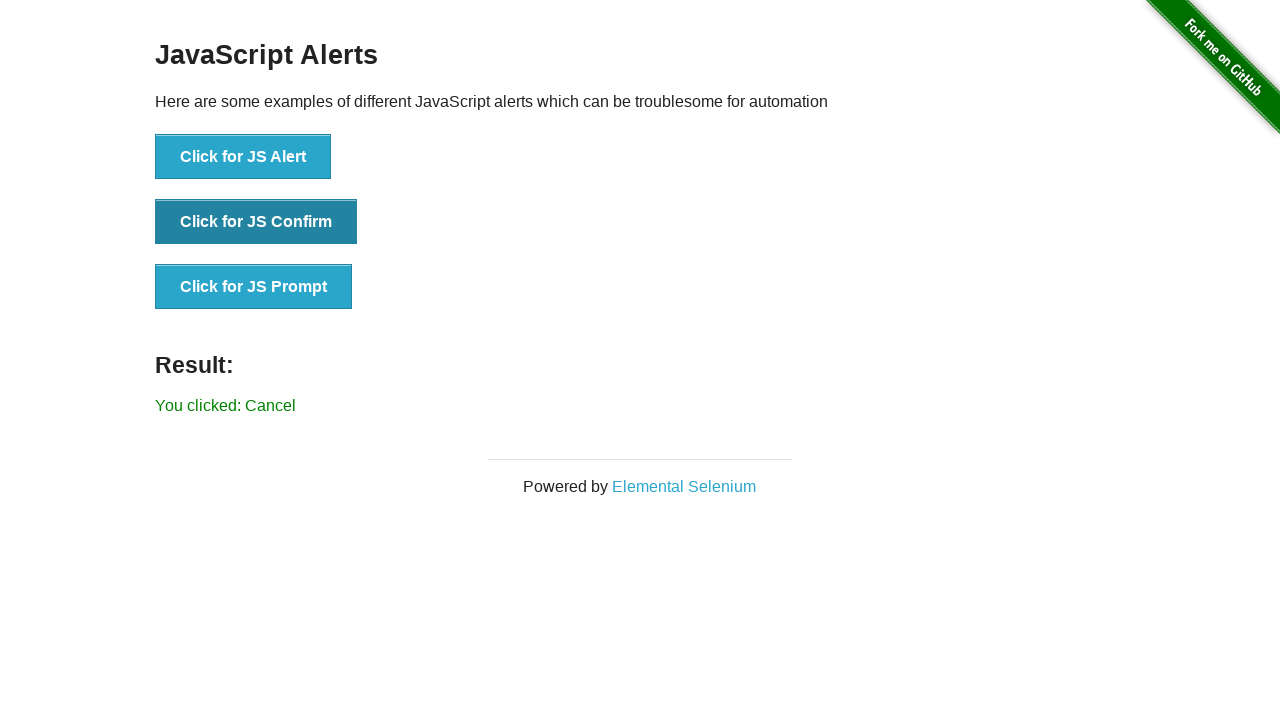